Navigates to signup page and verifies "New User Signup!" text is visible

Starting URL: http://automationexercise.com

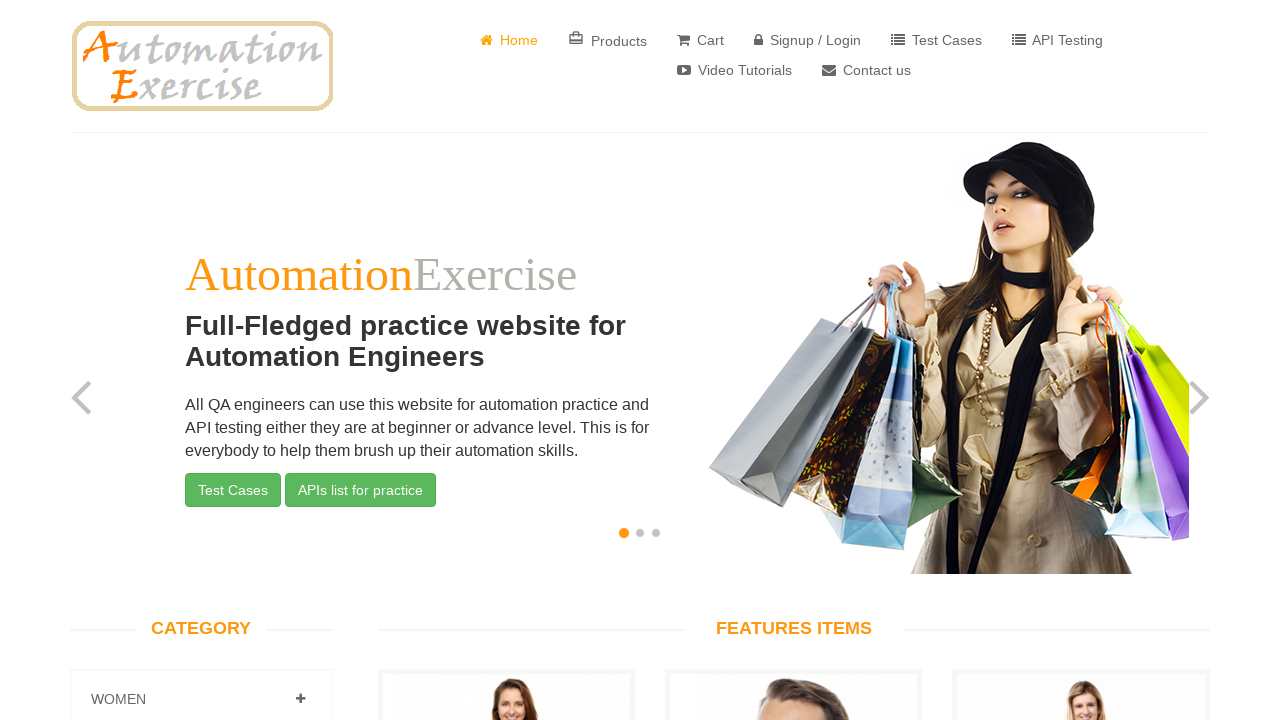

Clicked on Signup / Login link at (808, 40) on text=Signup / Login
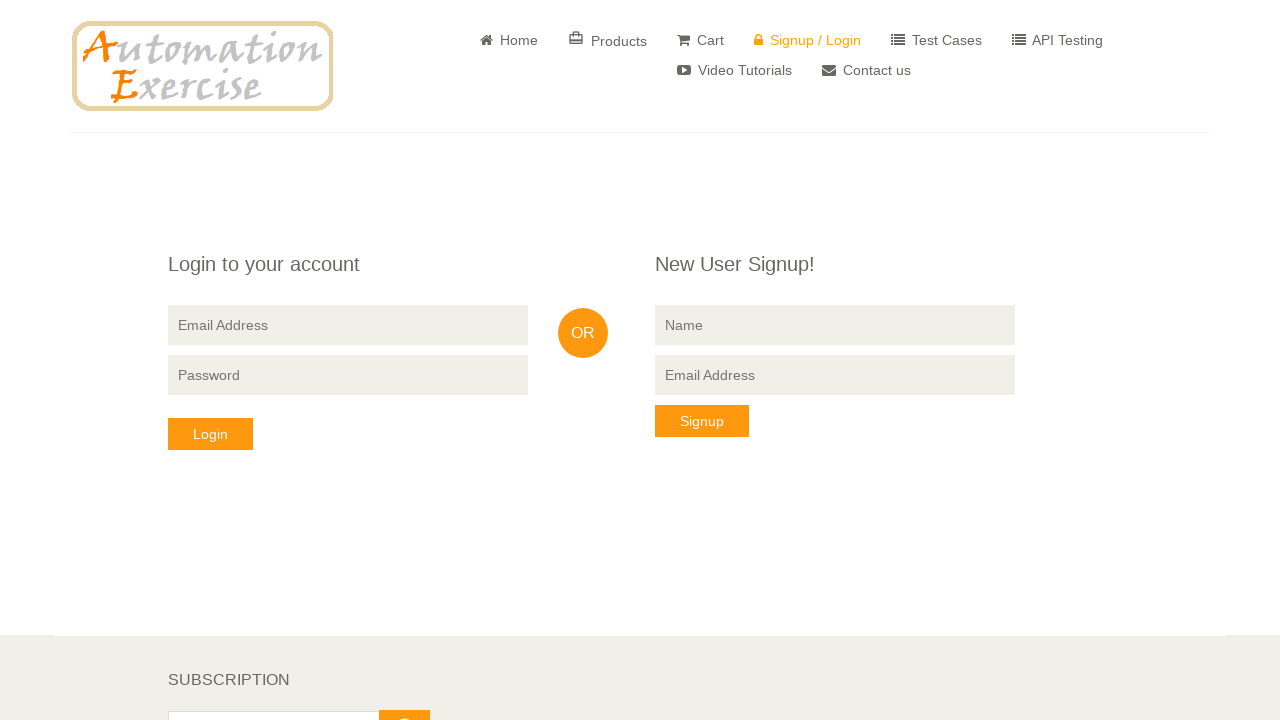

Waited for 'New User Signup!' text to be loaded
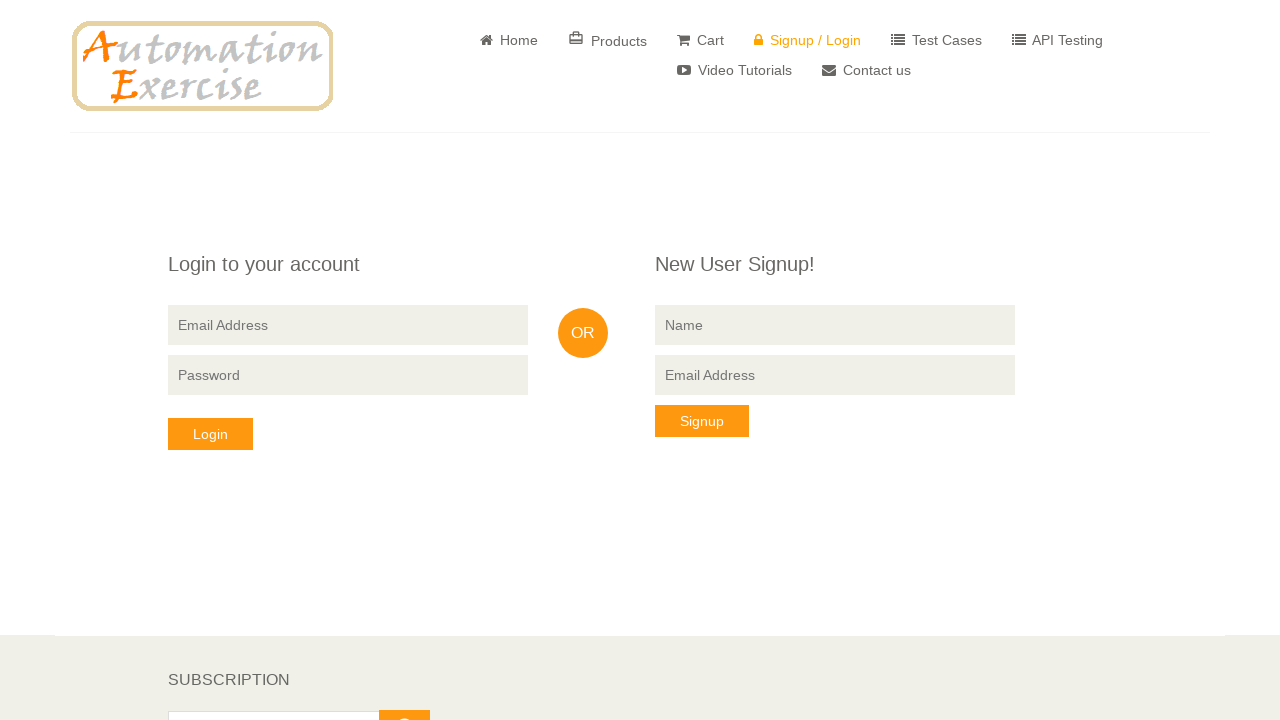

Verified 'New User Signup!' text is visible on signup page
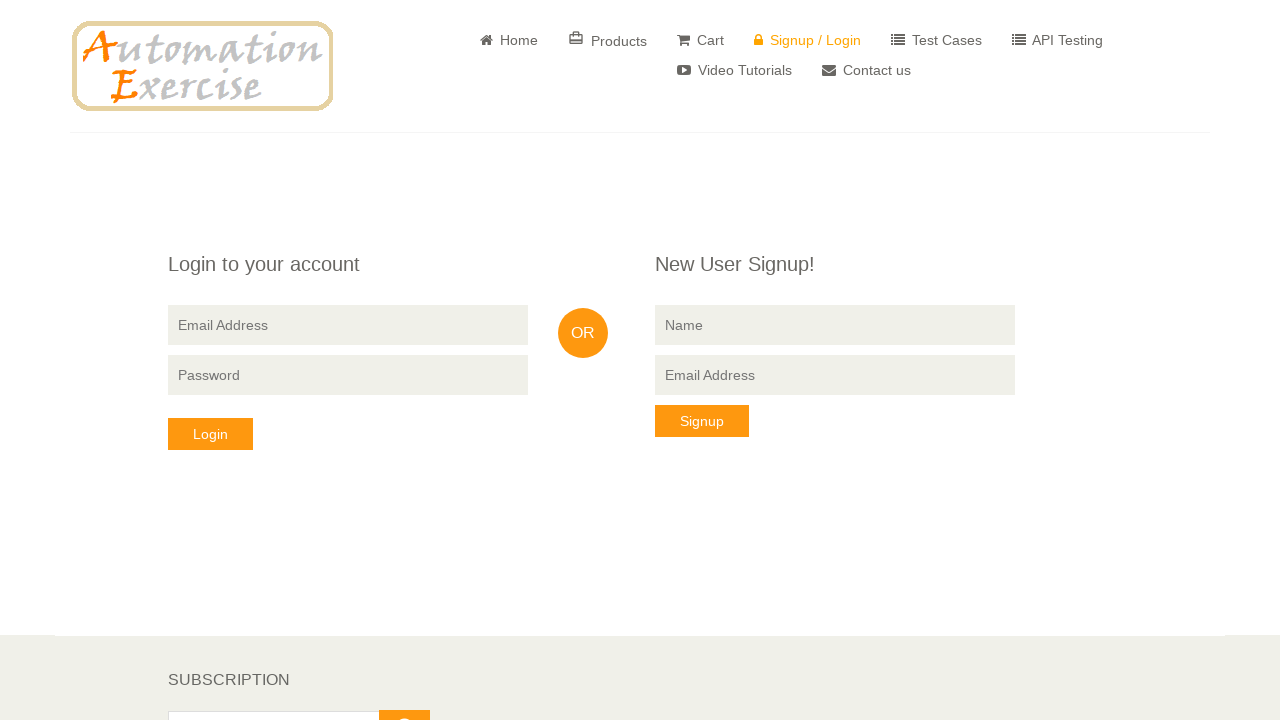

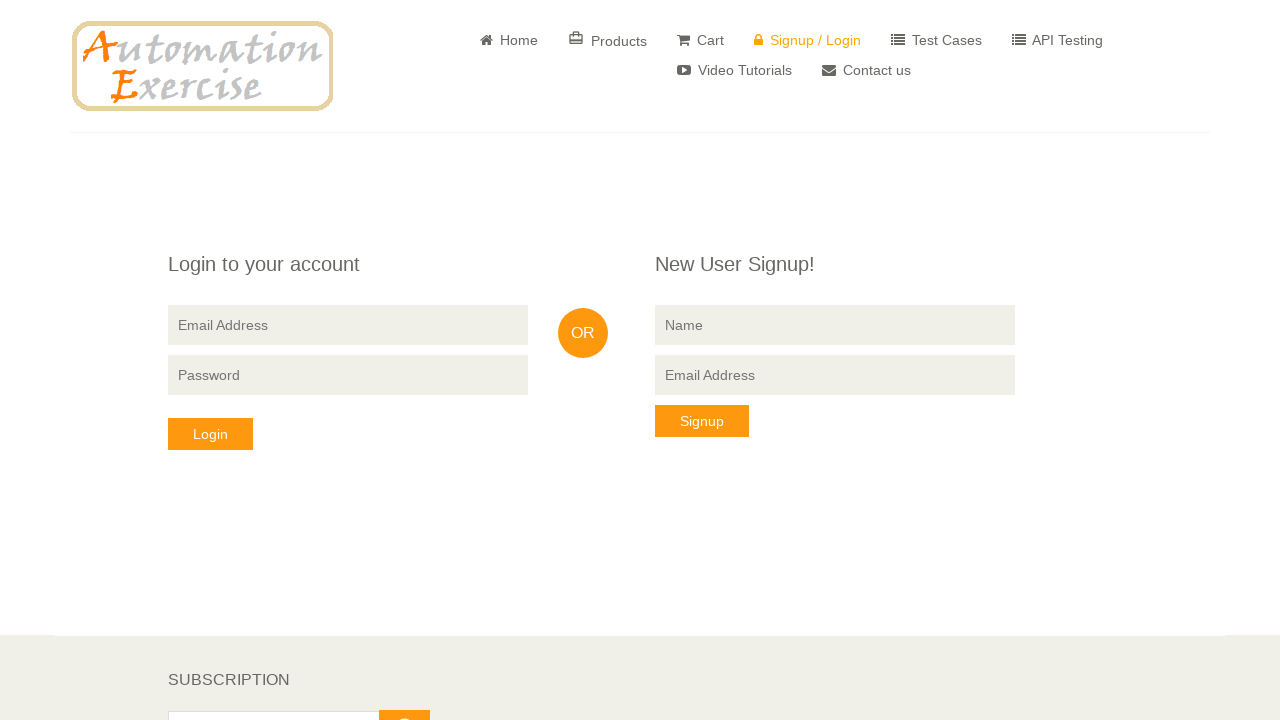